Tests redirect functionality by clicking a redirect link, then navigating to a 404 status code page and verifying the status code text is displayed.

Starting URL: https://the-internet.herokuapp.com/redirector

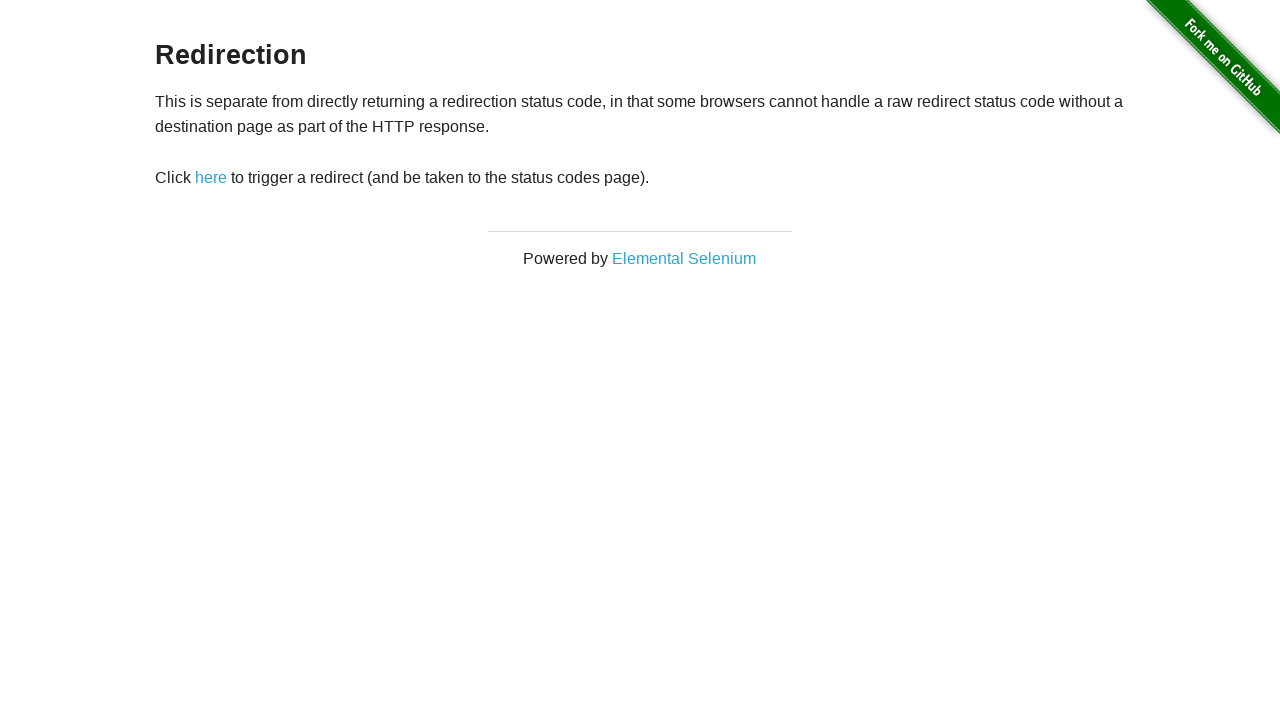

Clicked the redirect link at (211, 178) on #redirect
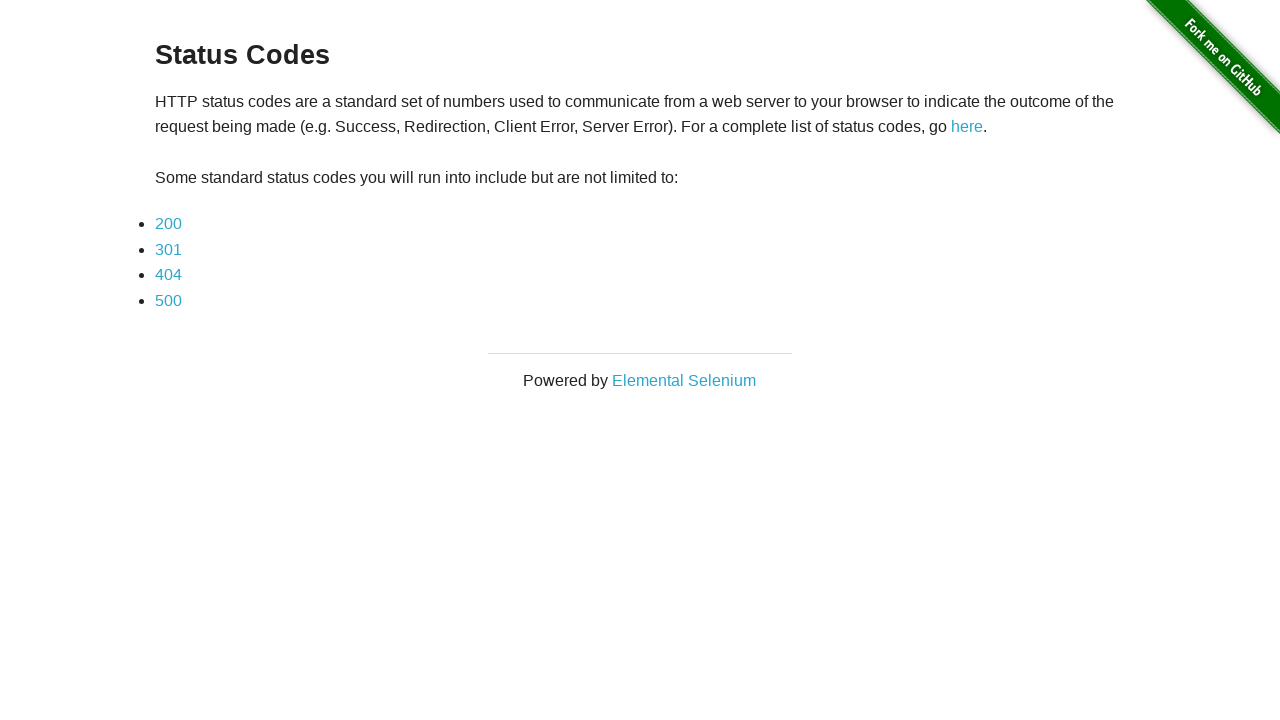

Clicked the 404 status code link at (168, 275) on #content div ul li:nth-child(3) a
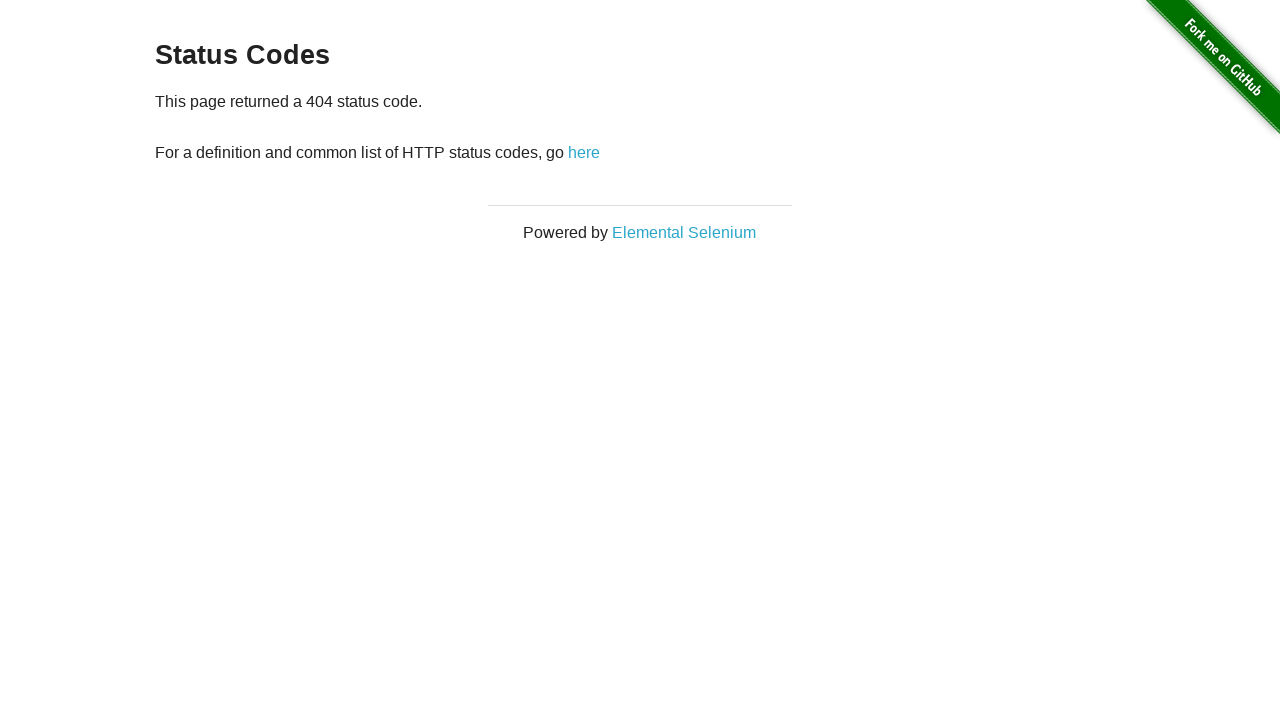

Waited for status code text to appear
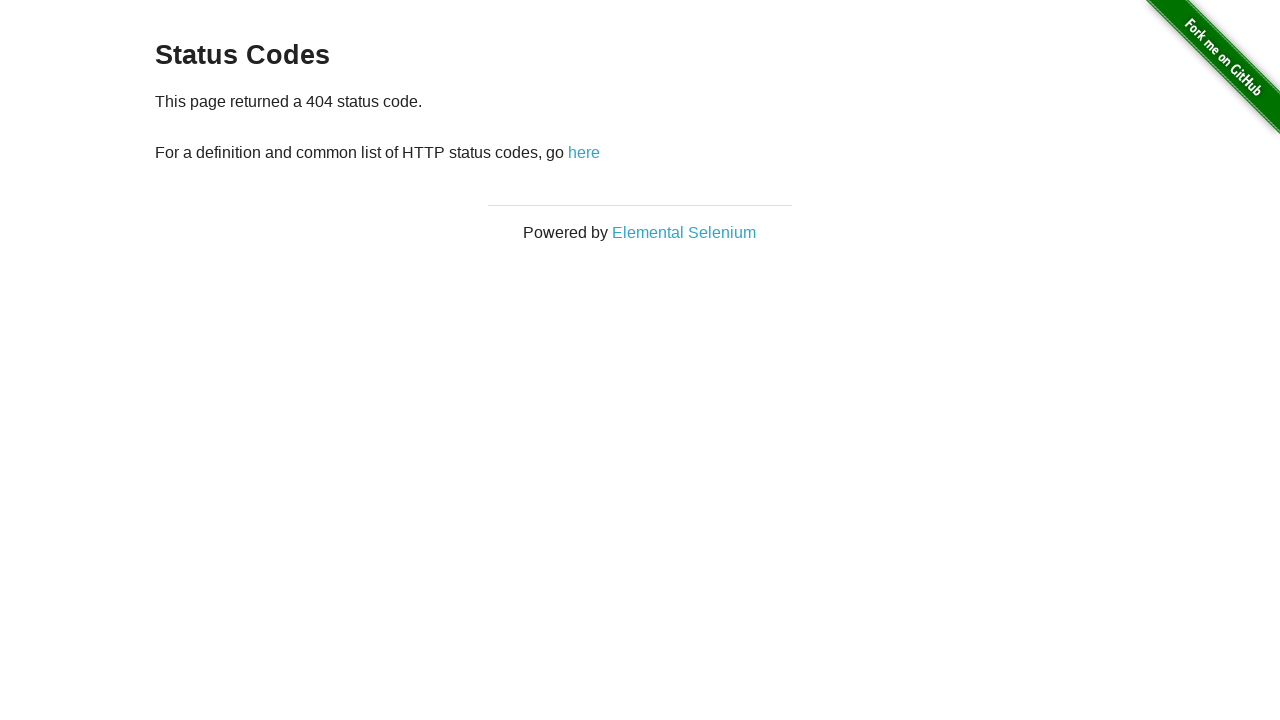

Retrieved status code text content
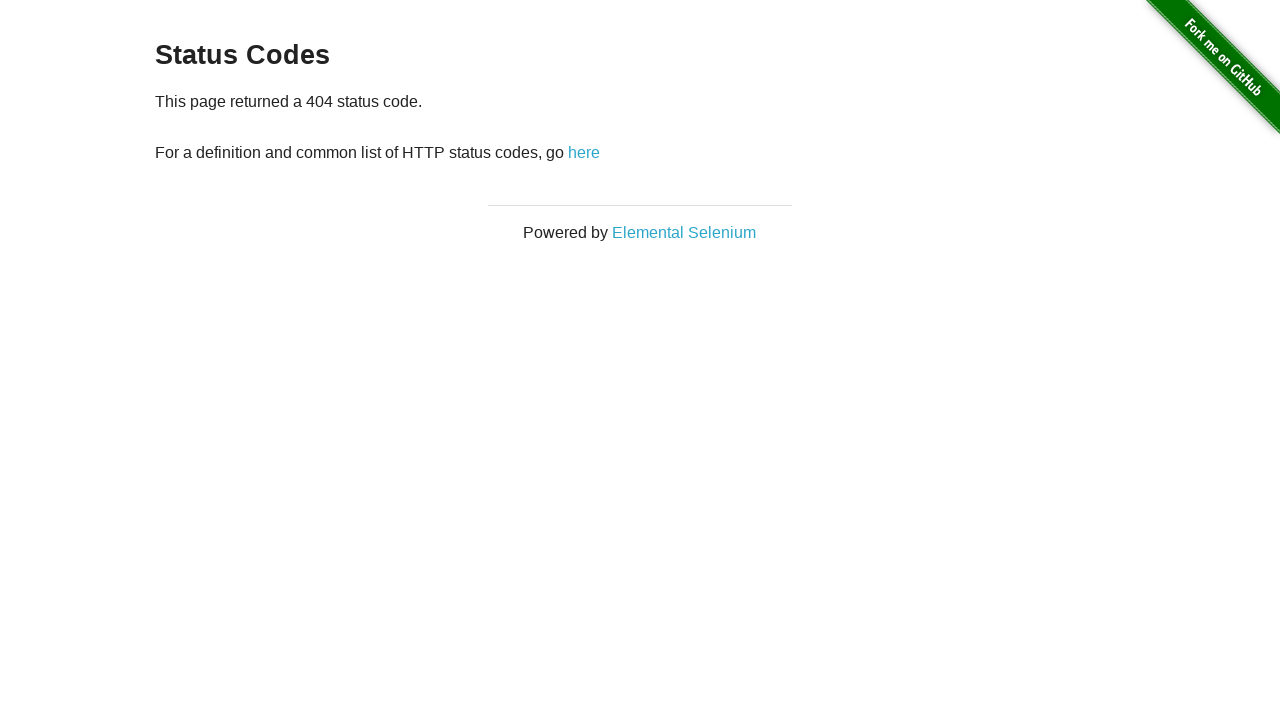

Verified that '404 status code' text is displayed
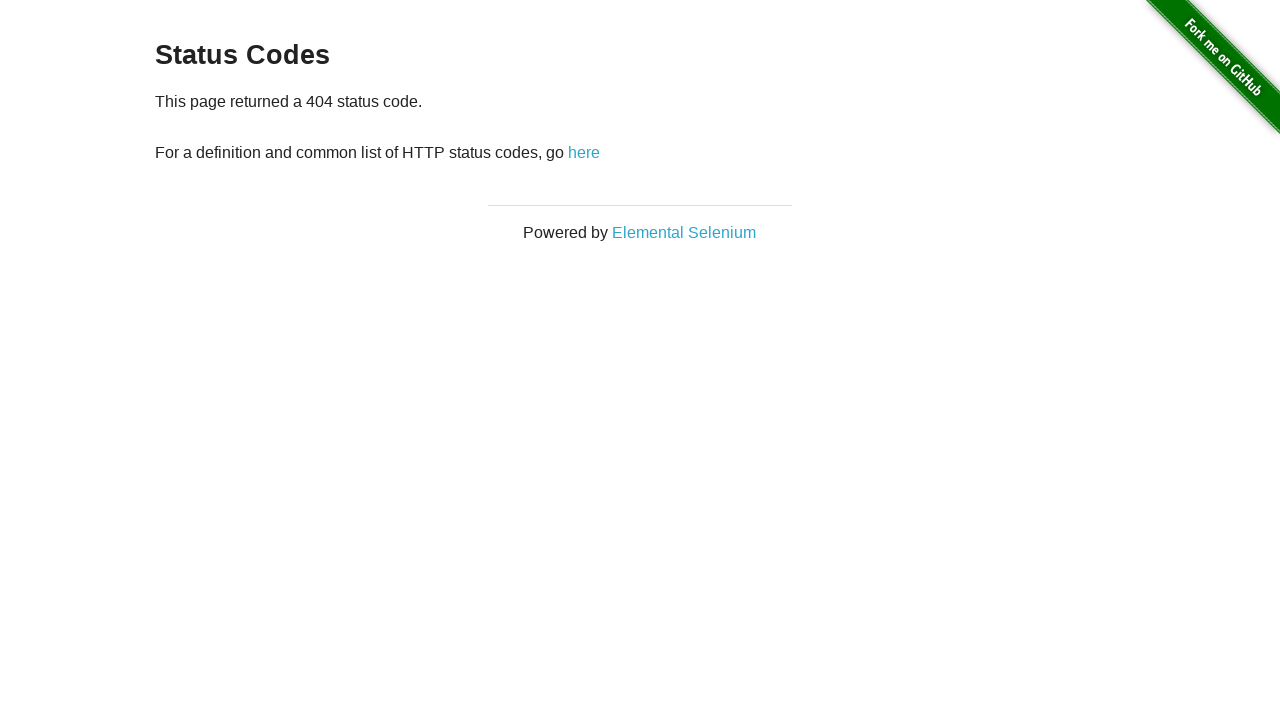

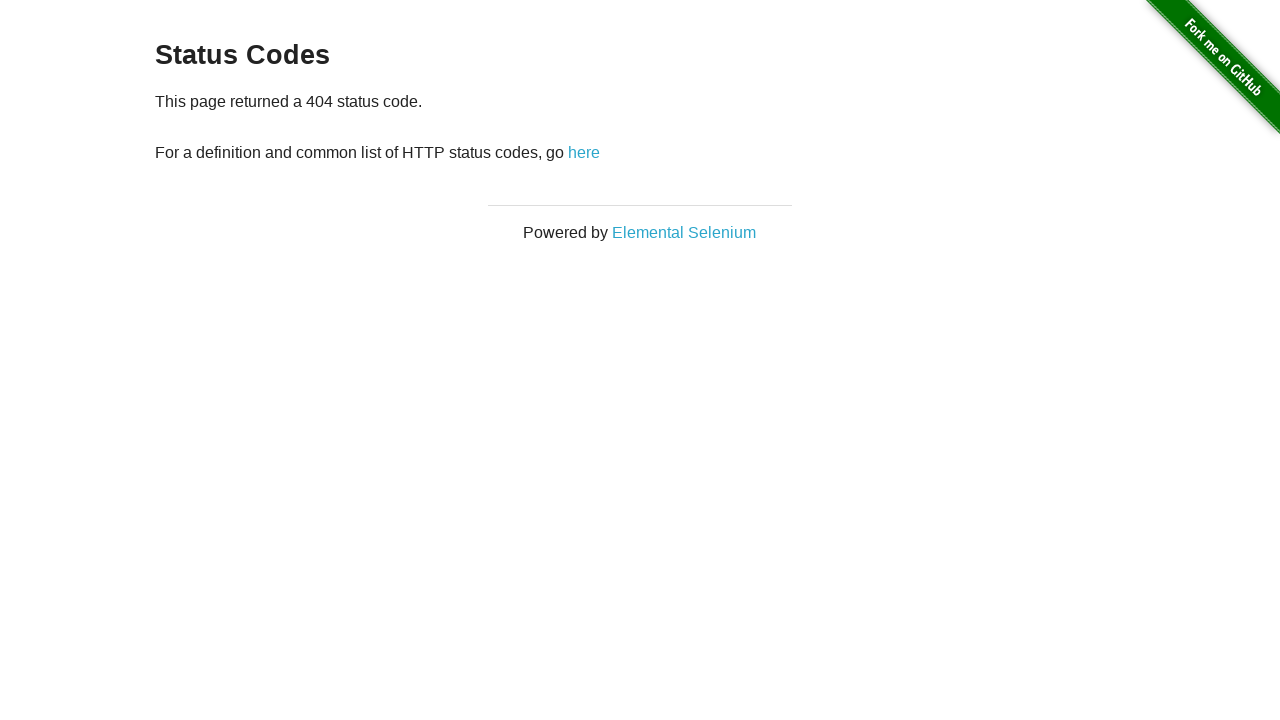